Tests checkbox functionality by checking an unchecked checkbox and unchecking a checked checkbox on a practice page

Starting URL: https://practice.cydeo.com/checkboxes

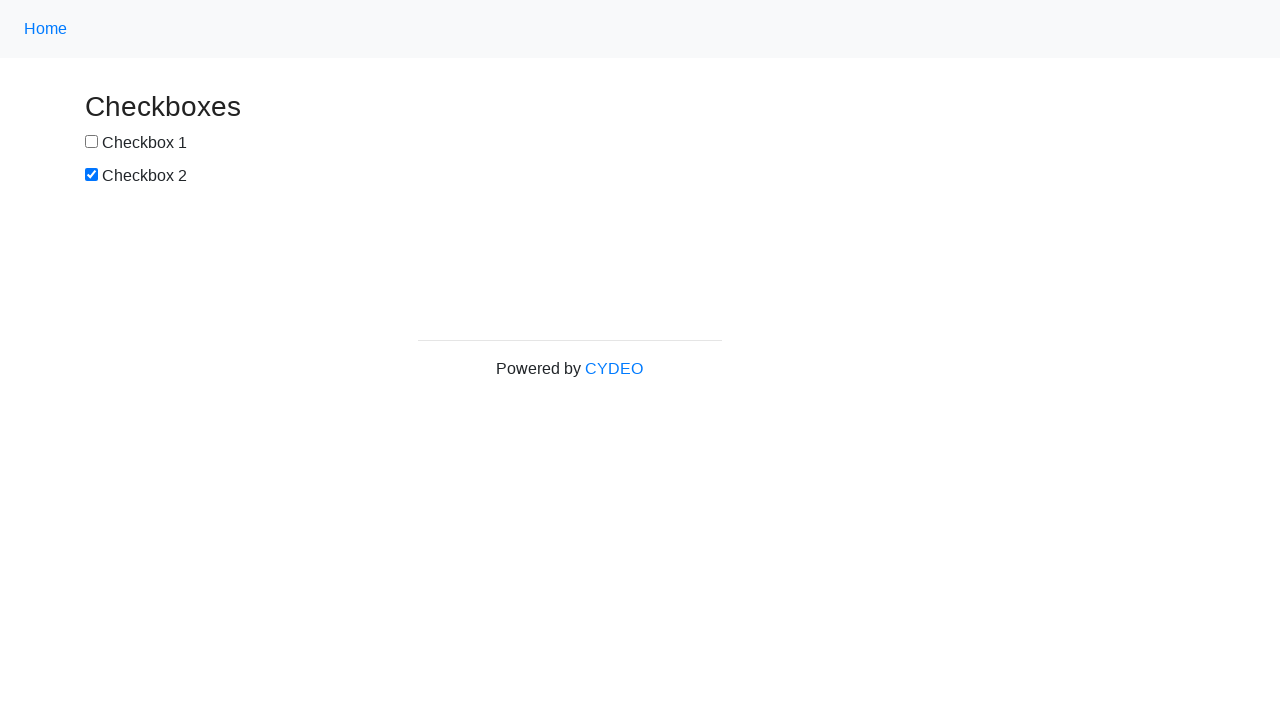

Waited for page to load (domcontentloaded state)
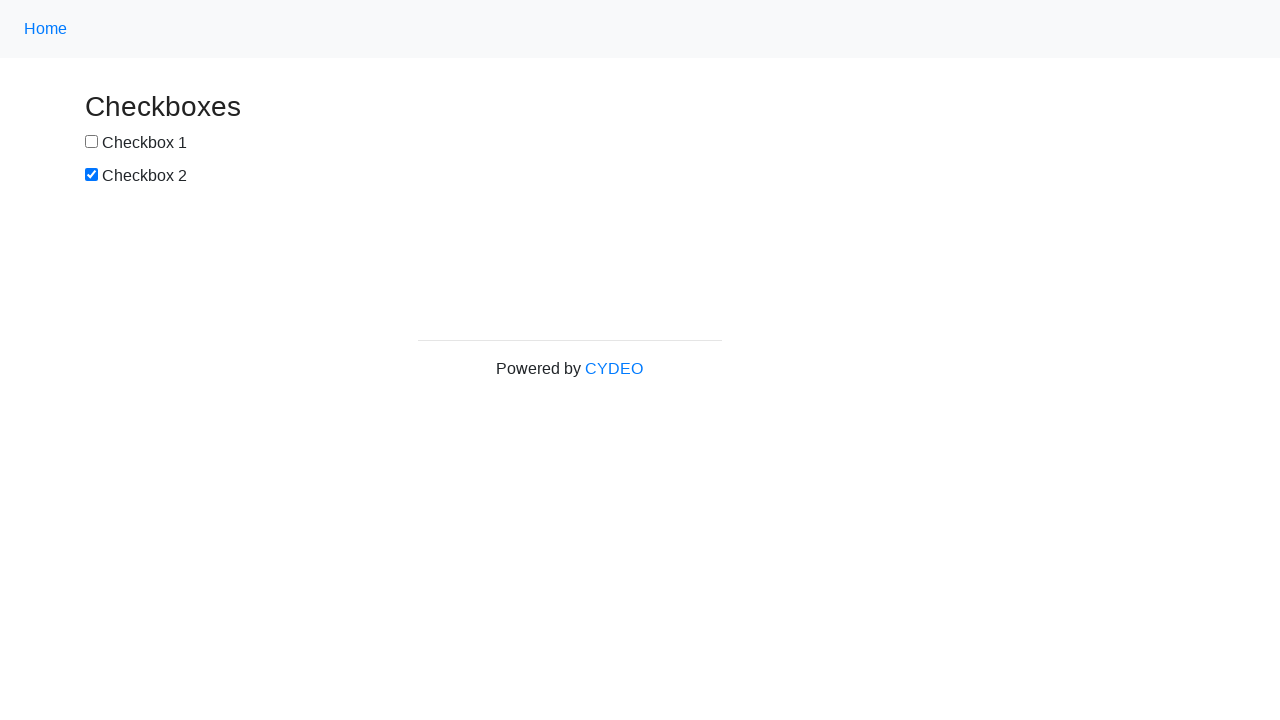

Located checkbox element box1
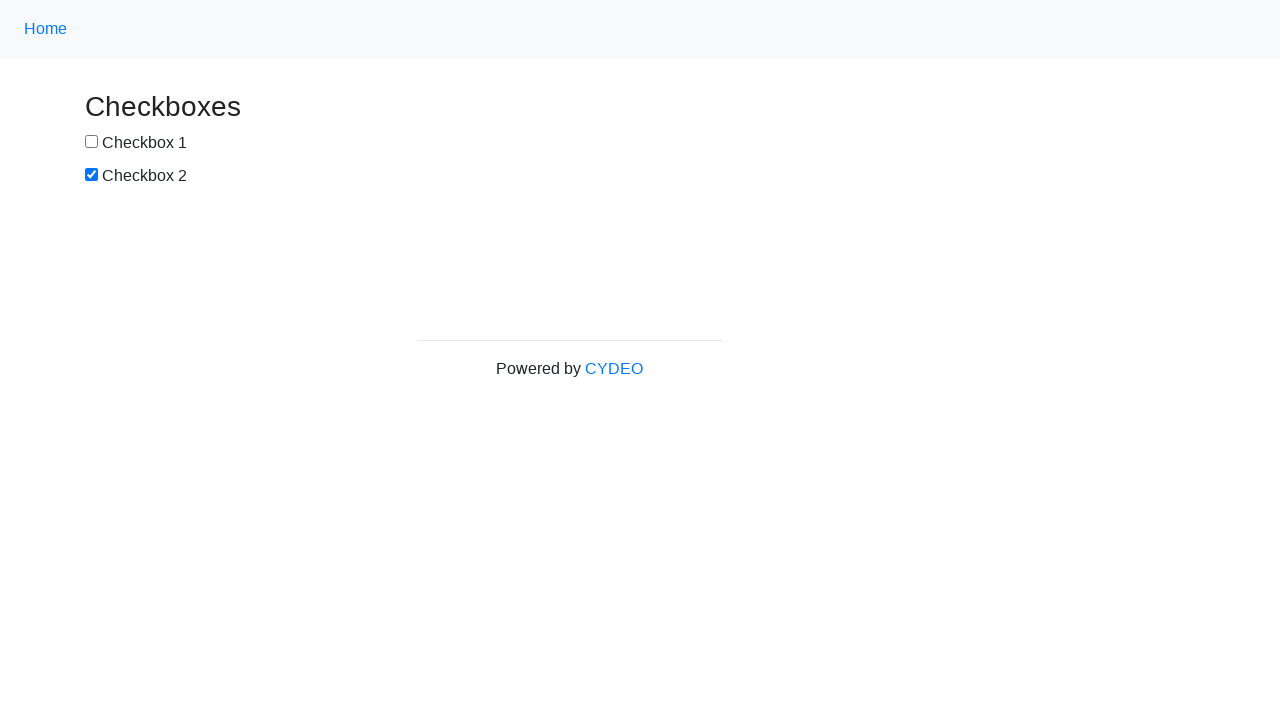

Located checkbox element box2
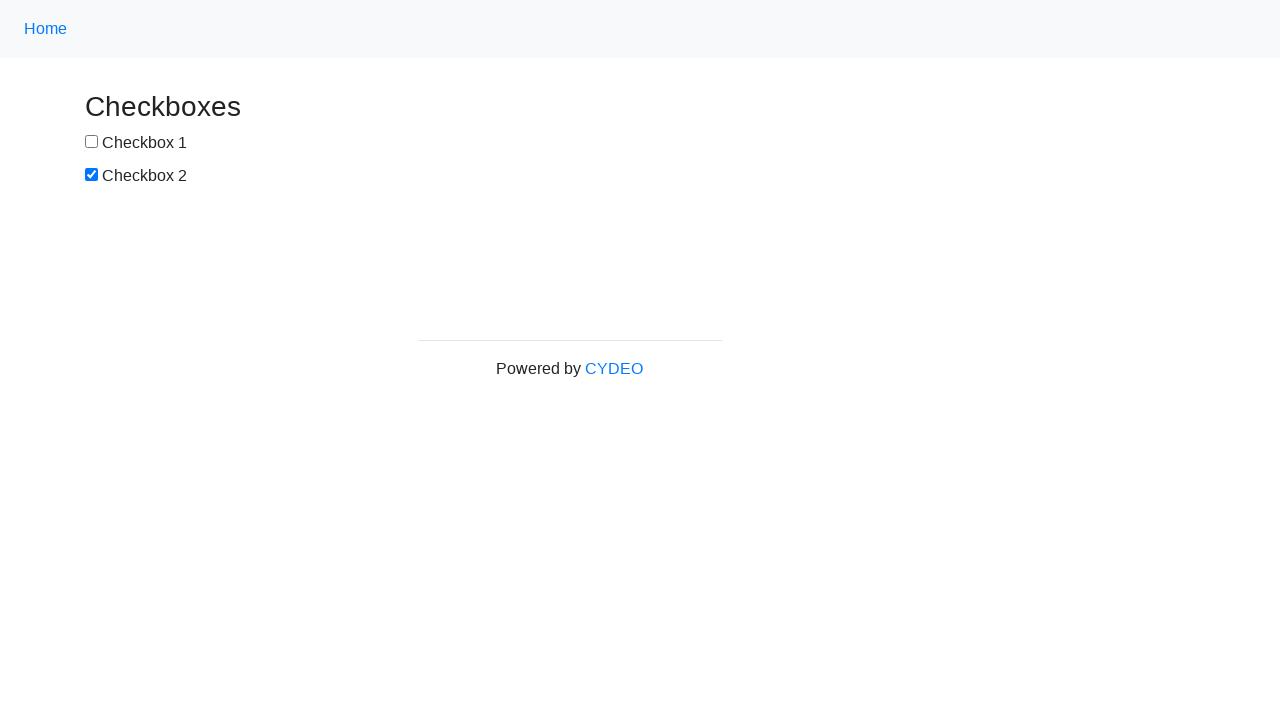

Checked box1 (was unchecked) at (92, 142) on #box1
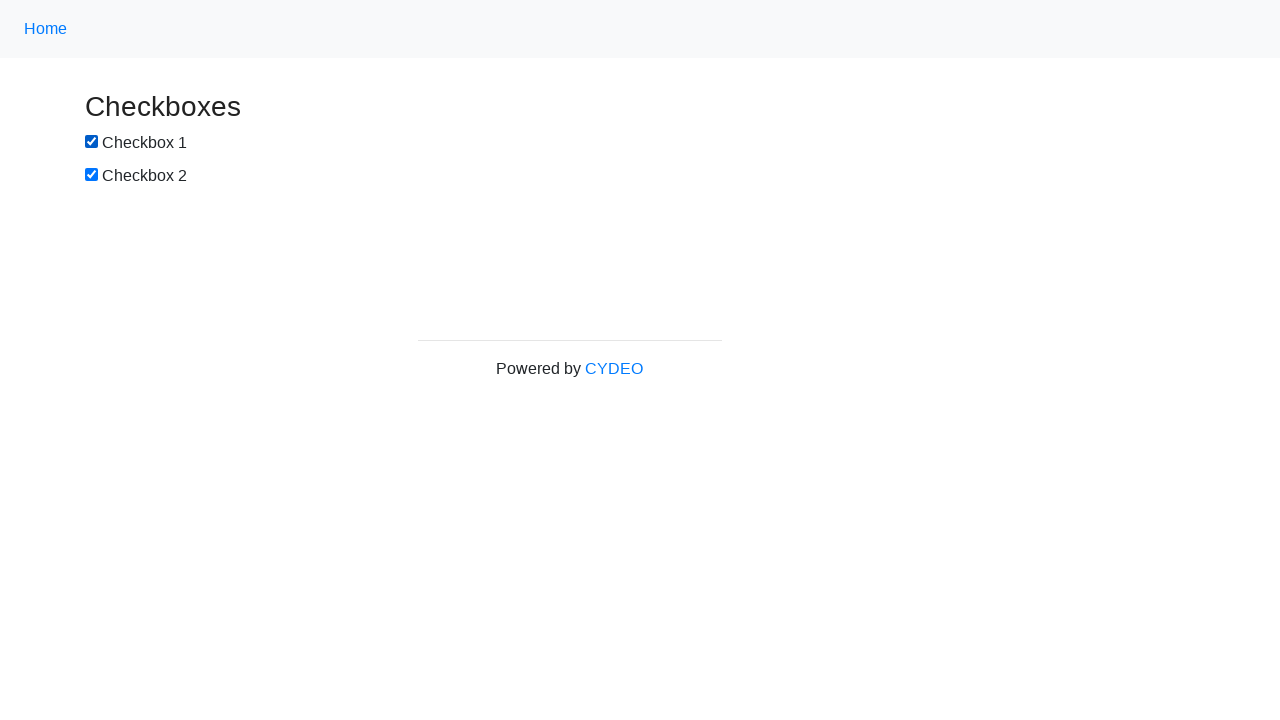

Unchecked box2 (was checked) at (92, 175) on #box2
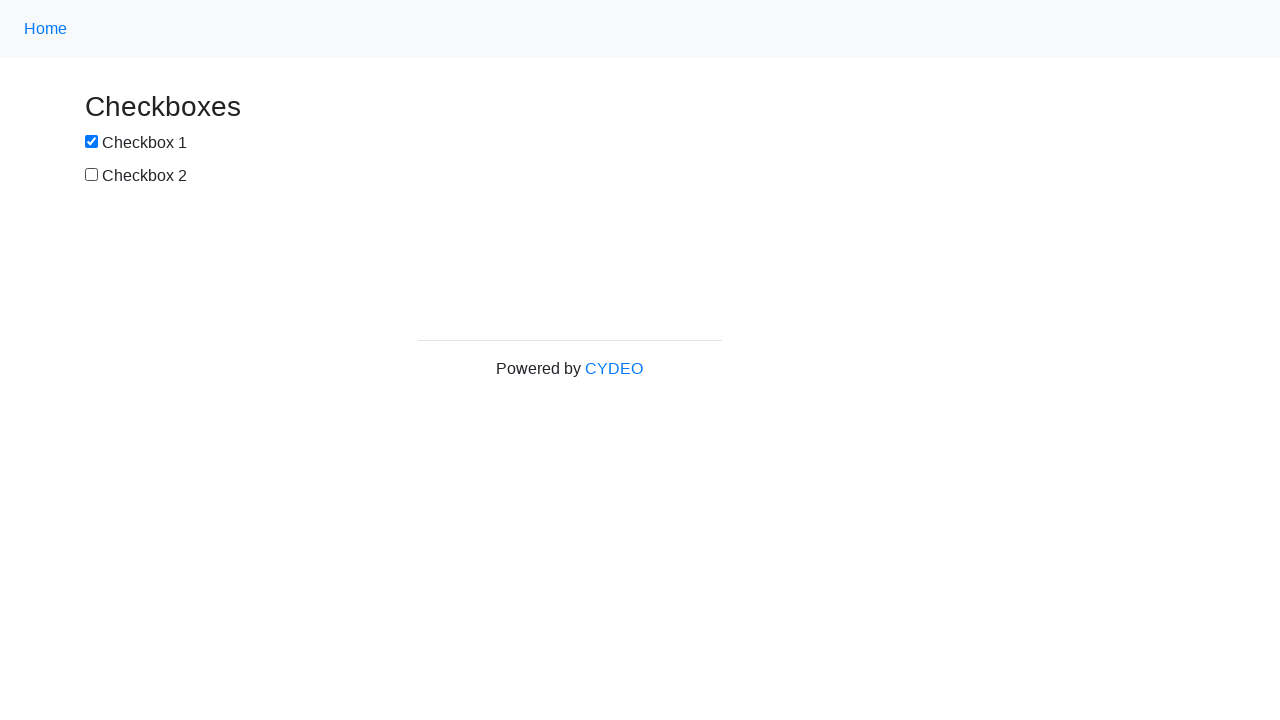

Waited 1 second to verify final checkbox state
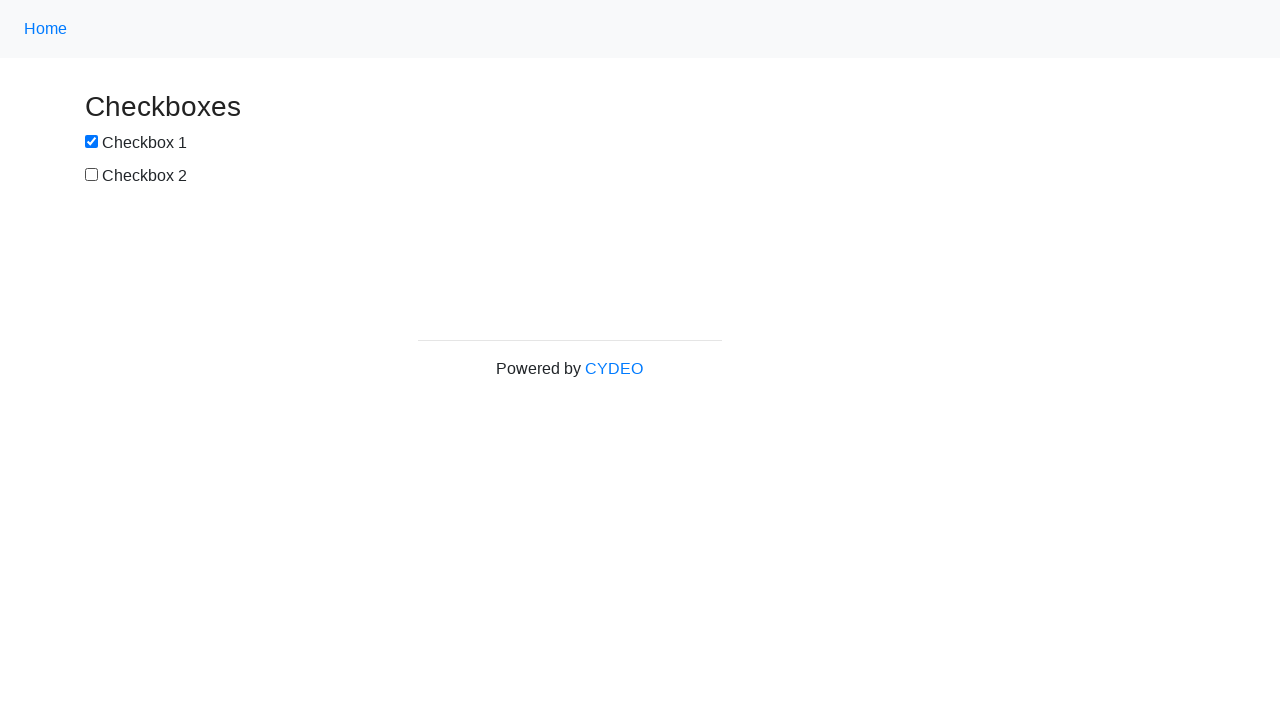

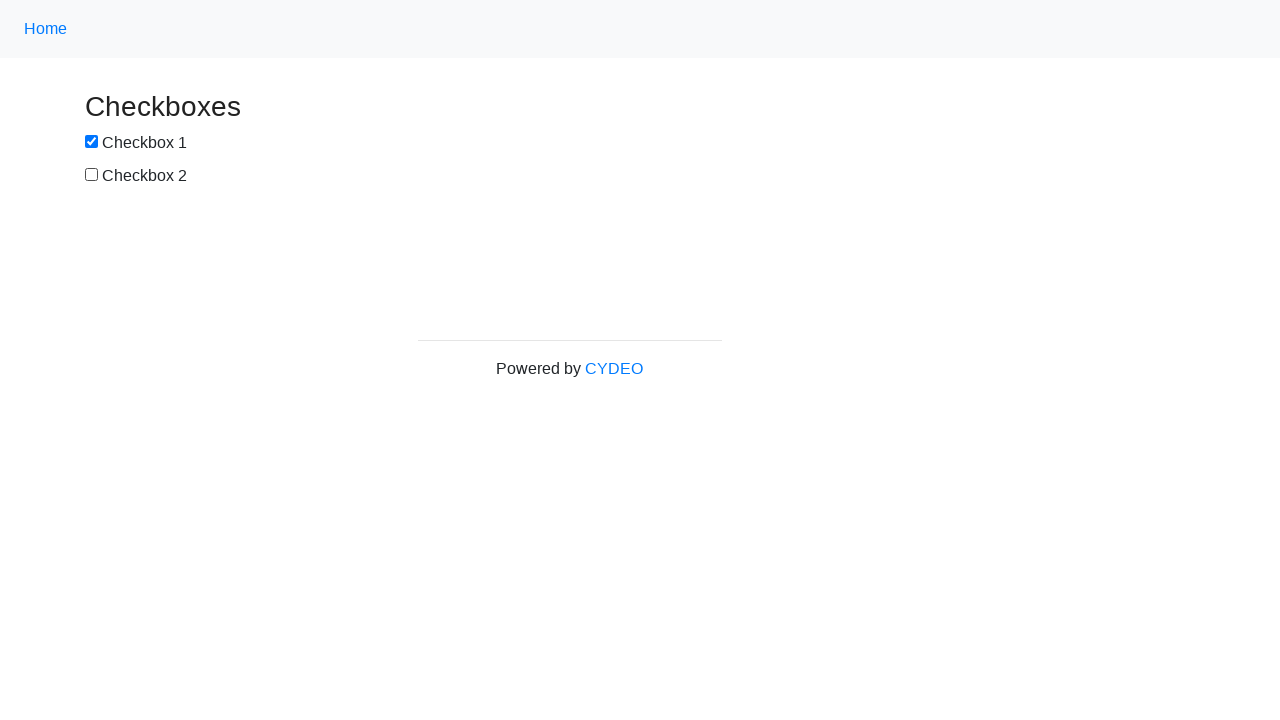